Tests drag and drop functionality by dragging two image elements from a gallery into a trash container within an iframe

Starting URL: https://www.globalsqa.com/demo-site/draganddrop/

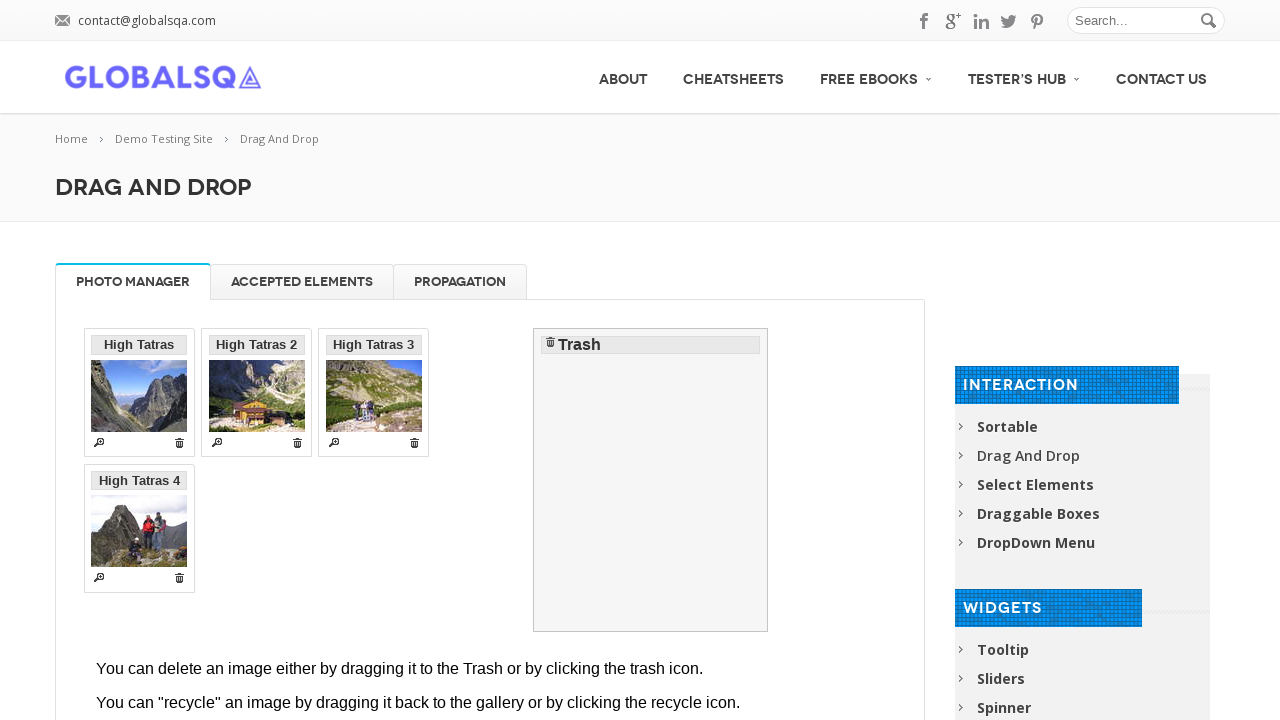

Located the drag and drop demo iframe
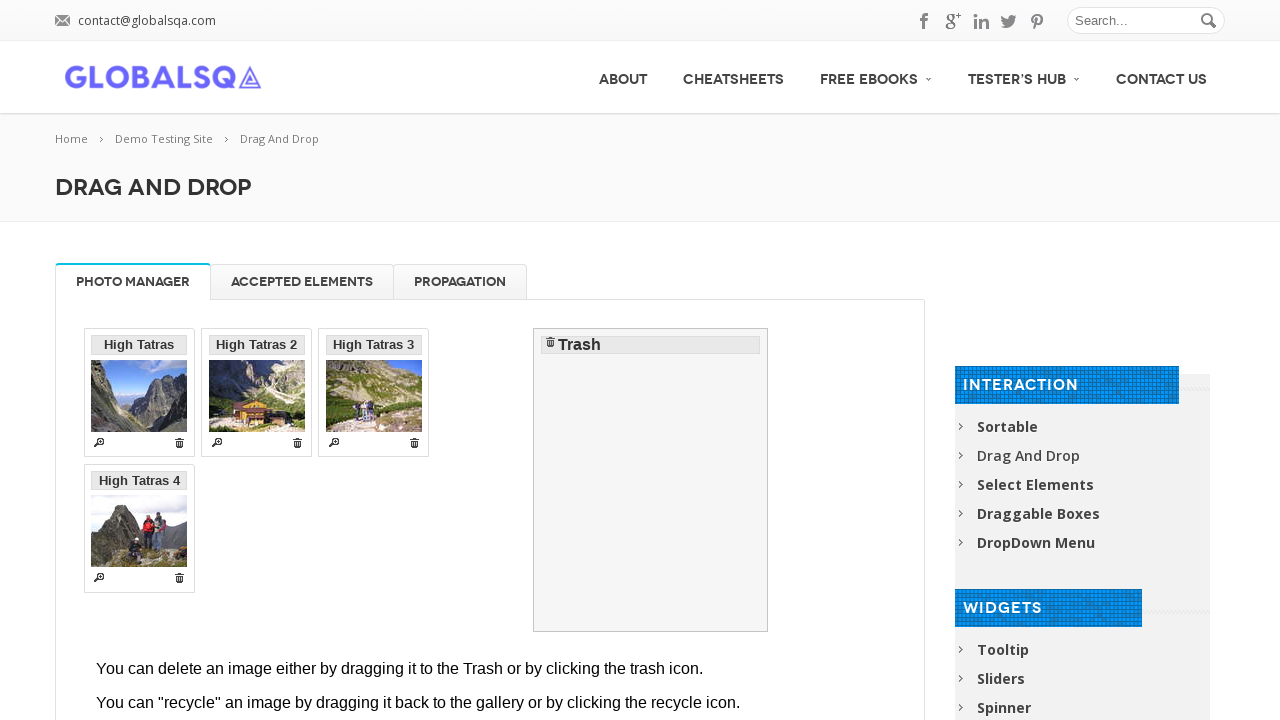

Located the High Tatras image element
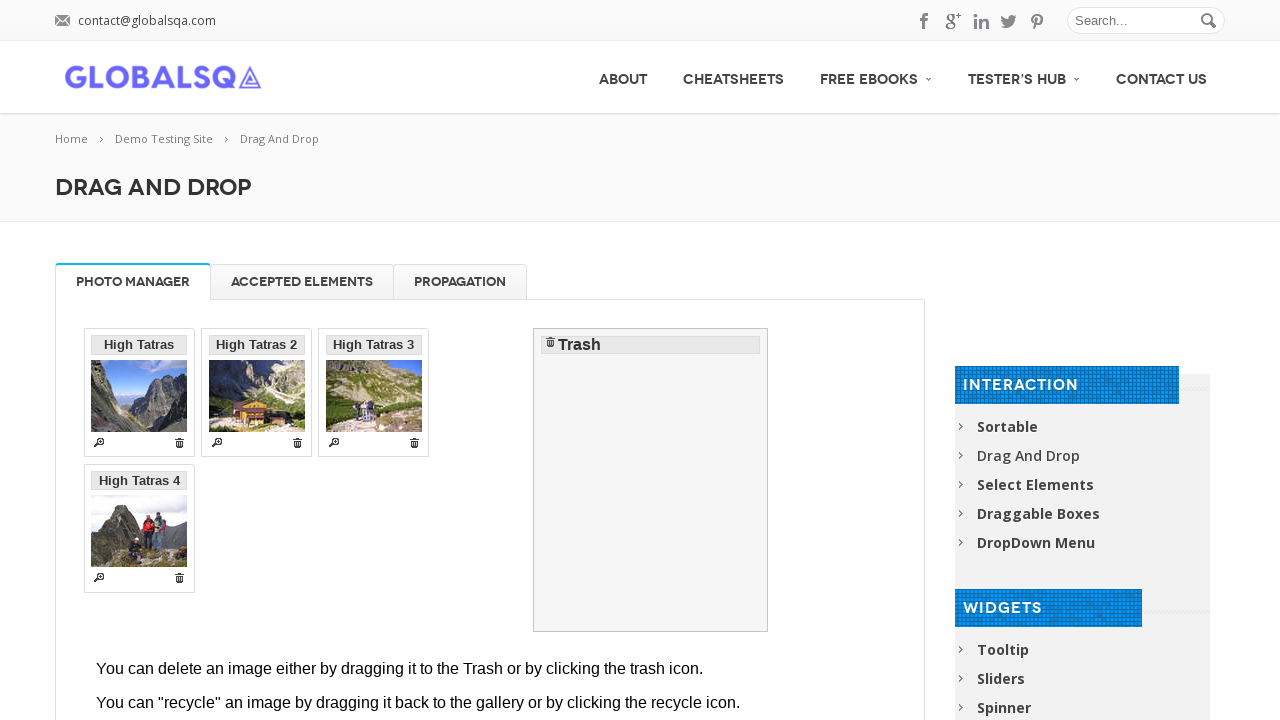

Located the trash container
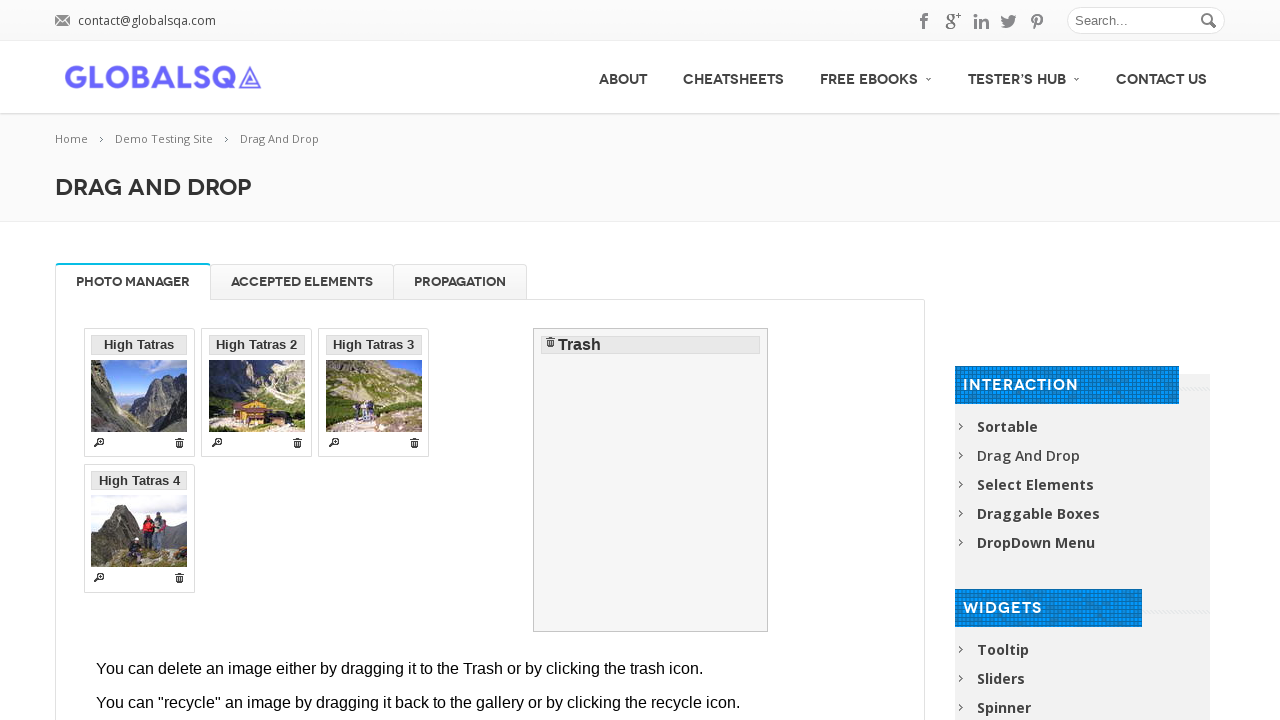

Dragged High Tatras image to trash container at (651, 480)
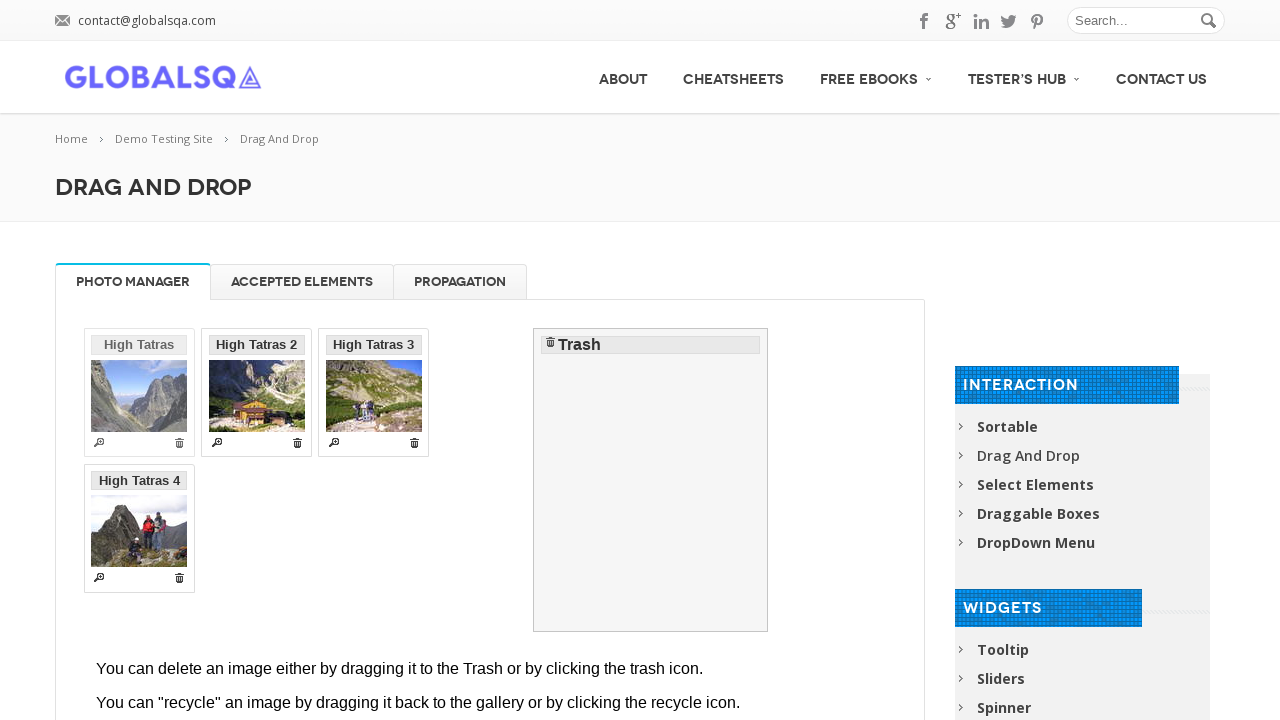

Located the second image in gallery
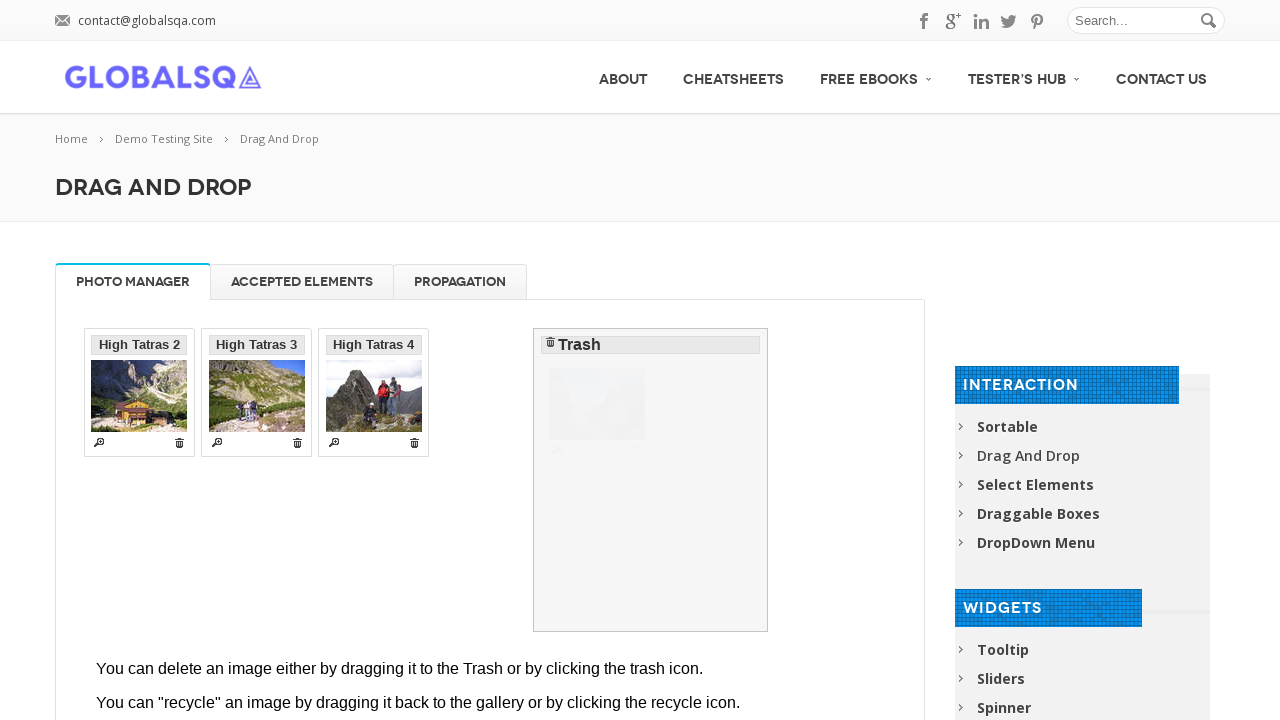

Dragged second gallery image to trash container at (651, 480)
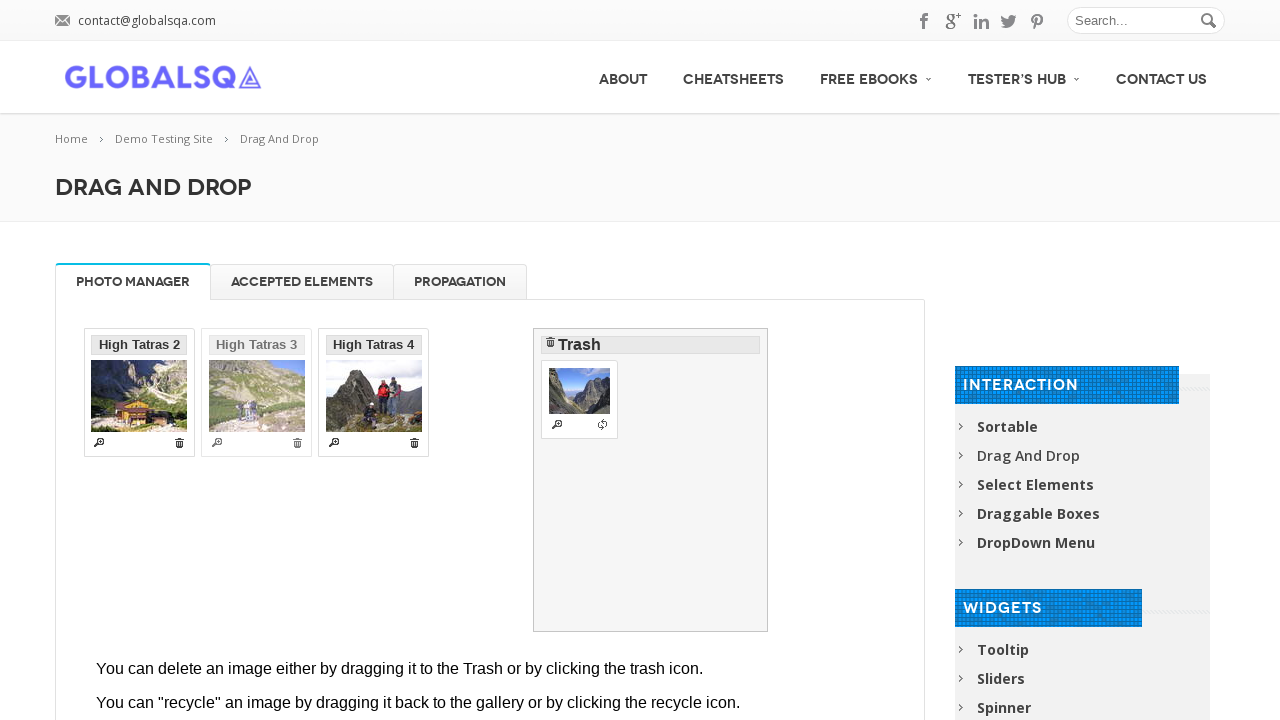

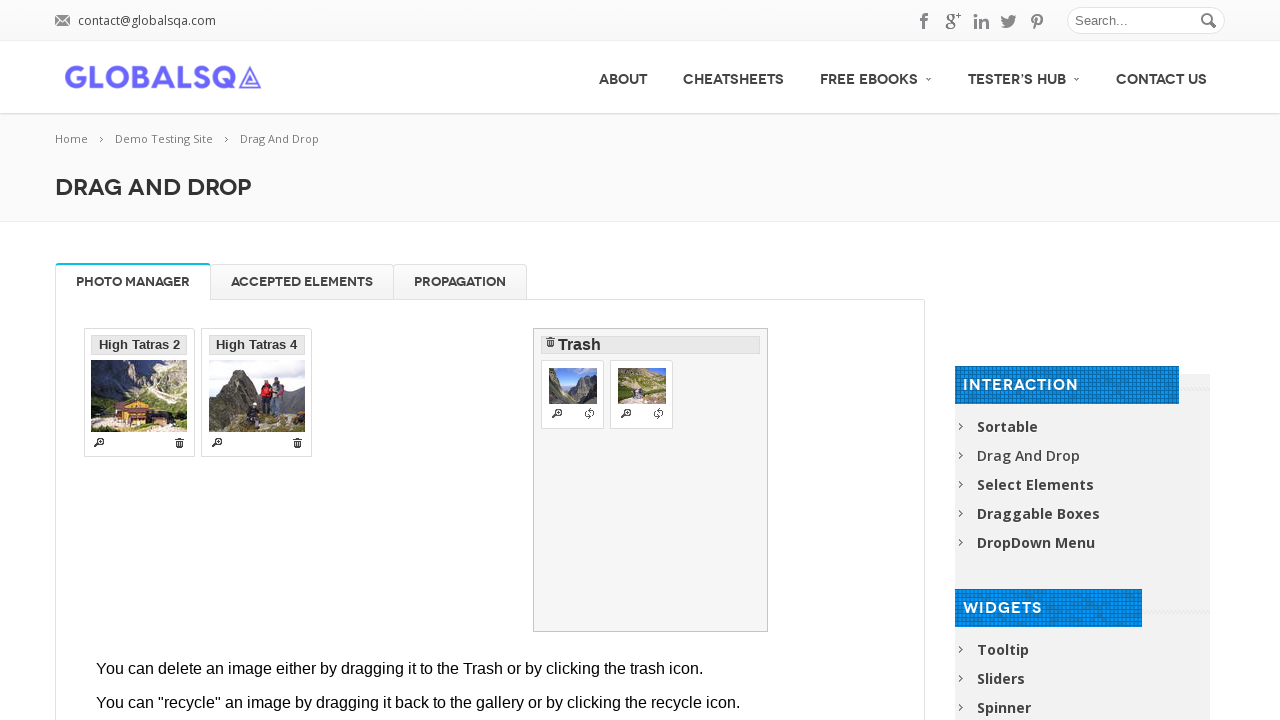